Tests JavaScript alert handling by navigating through different alert types including simple alerts, confirm dialogs, and prompt dialogs with text input

Starting URL: http://demo.automationtesting.in/Alerts.html

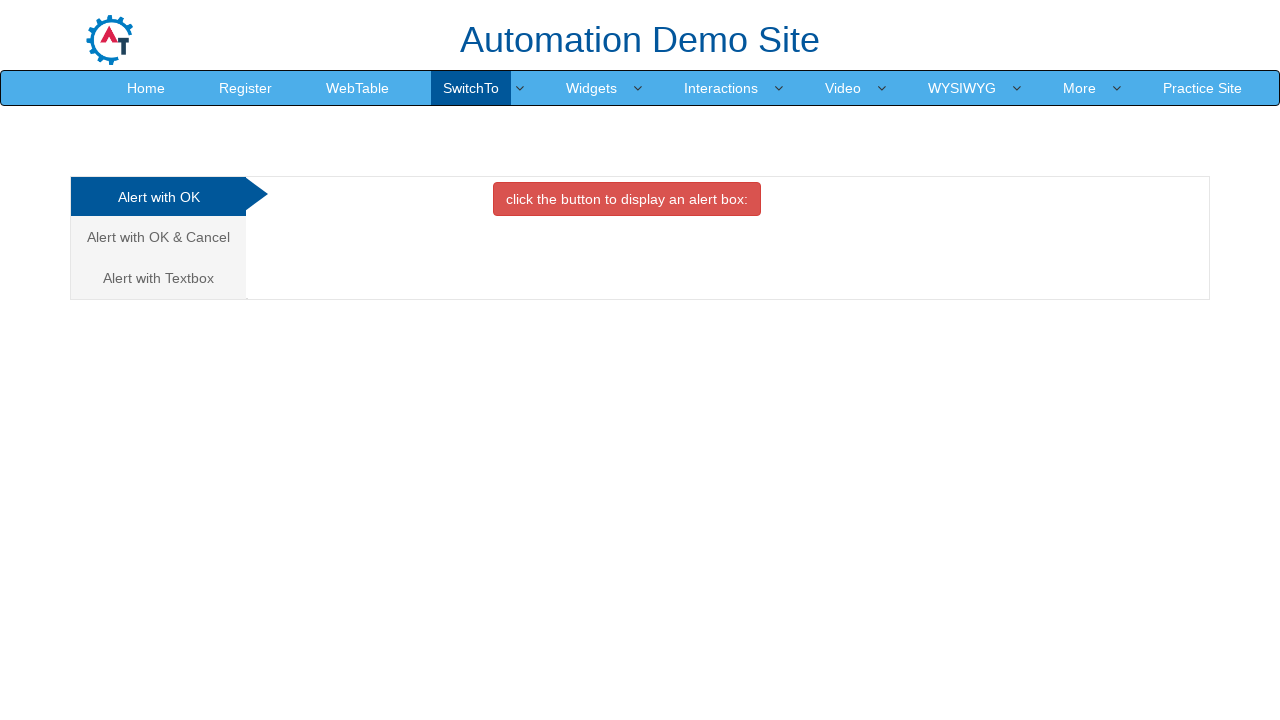

Clicked on the 'Alert with Textbox' tab at (158, 278) on xpath=//a[text()='Alert with Textbox ']
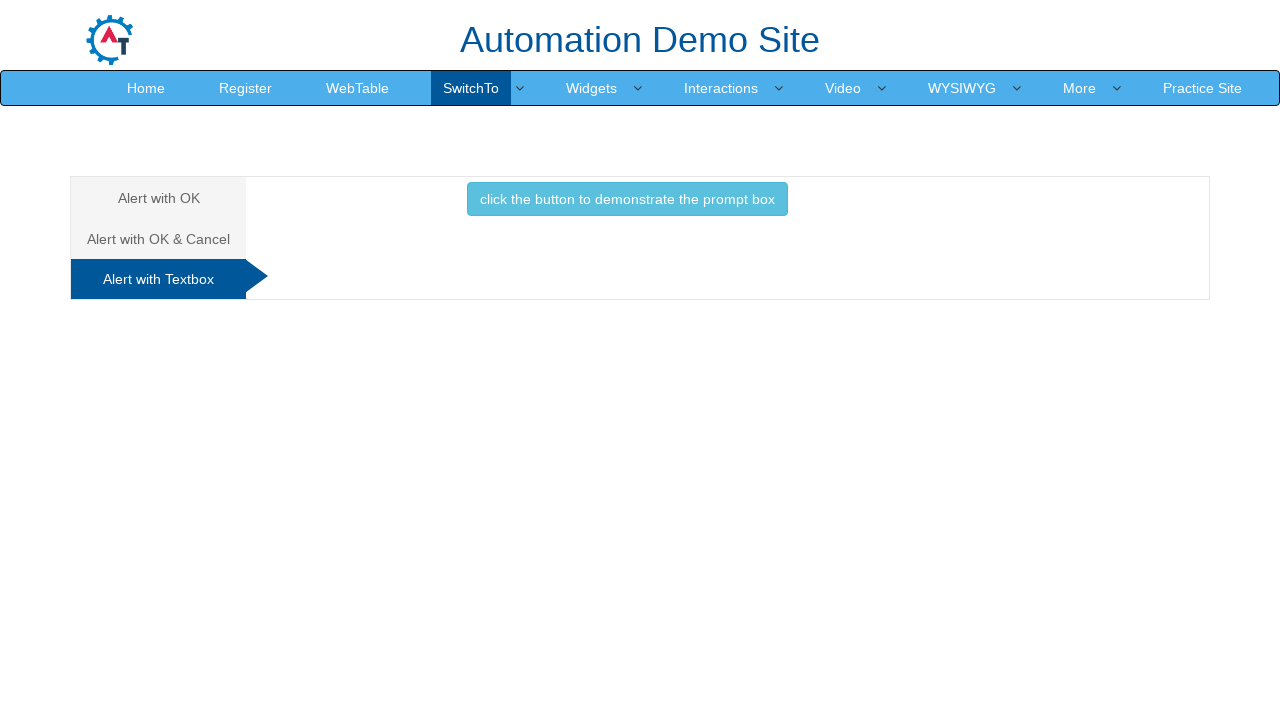

Clicked the button to trigger the prompt alert at (627, 199) on xpath=//button[@class='btn btn-info']
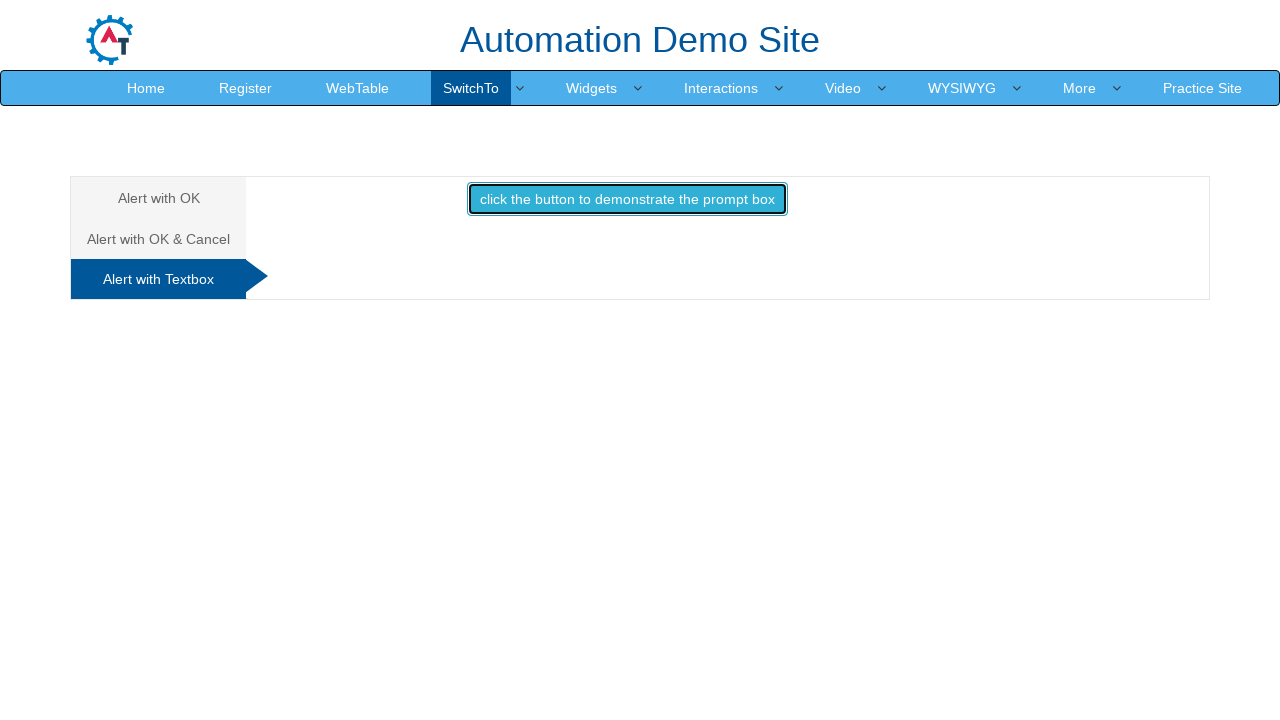

Set up dialog handler to accept prompt with 'Micky Mouse'
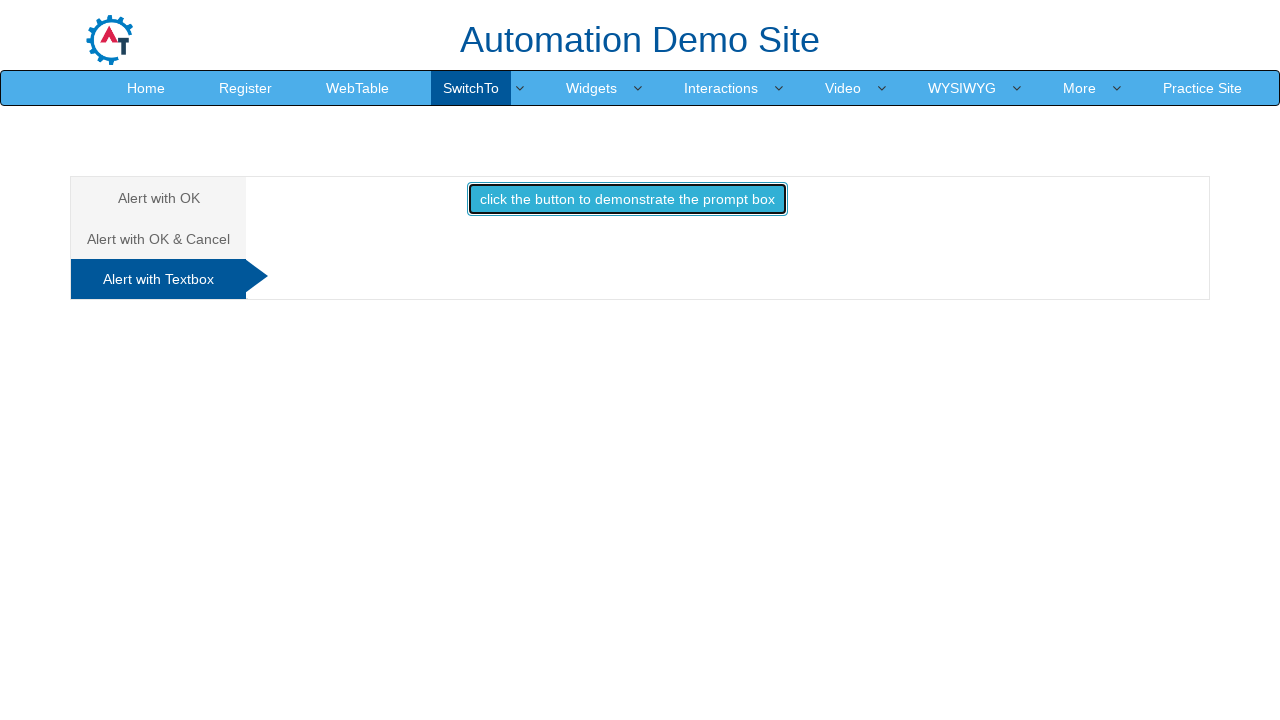

Triggered the prompt dialog again with handler active at (627, 199) on xpath=//button[@class='btn btn-info']
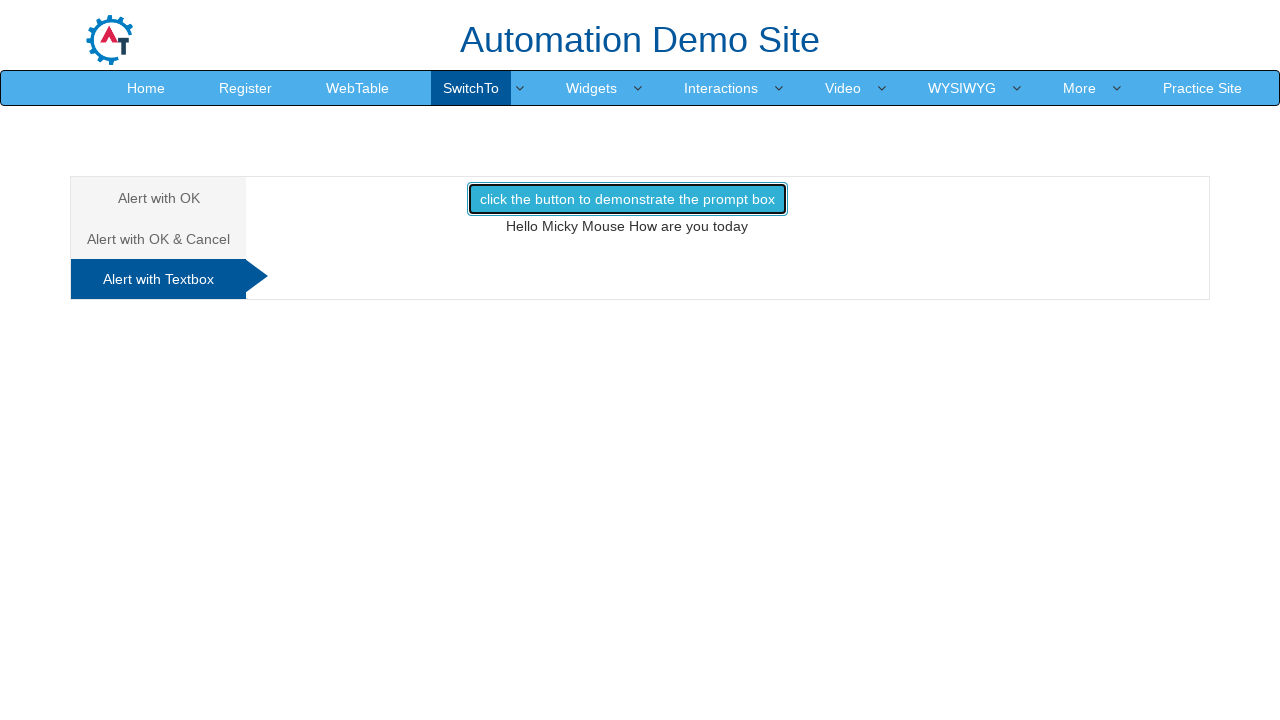

Waited for 1 second for the result to appear on the page
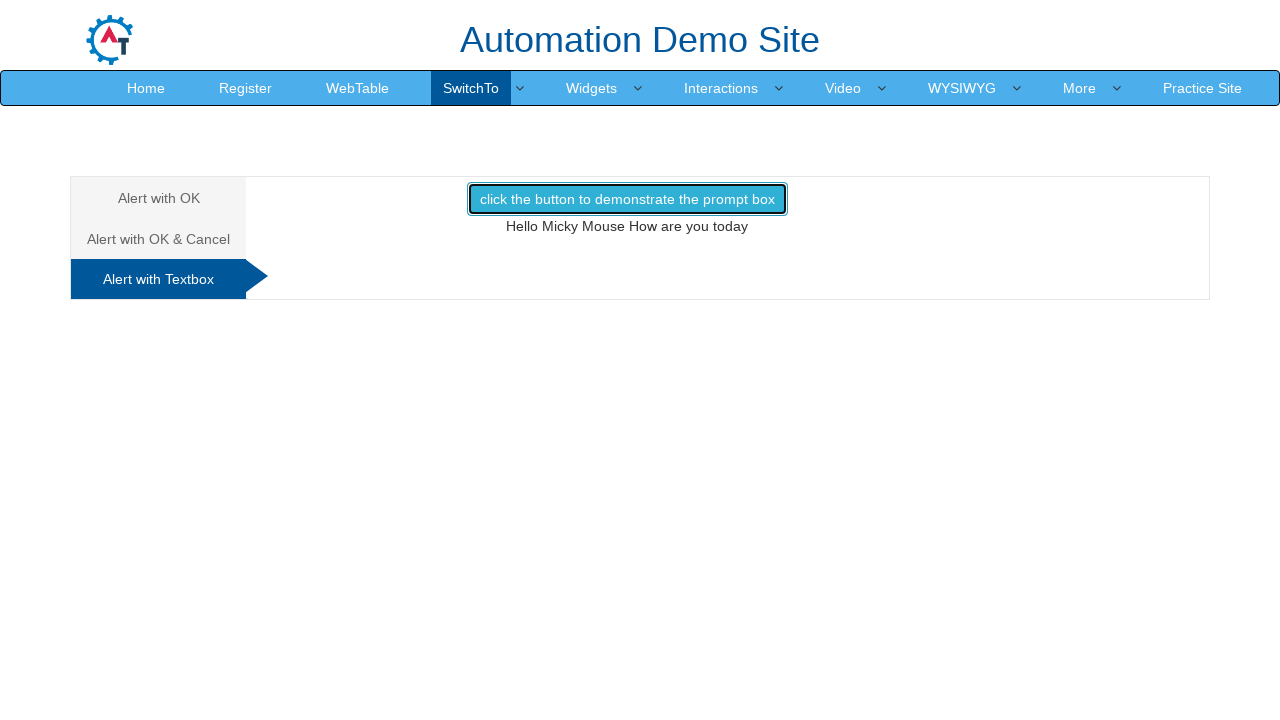

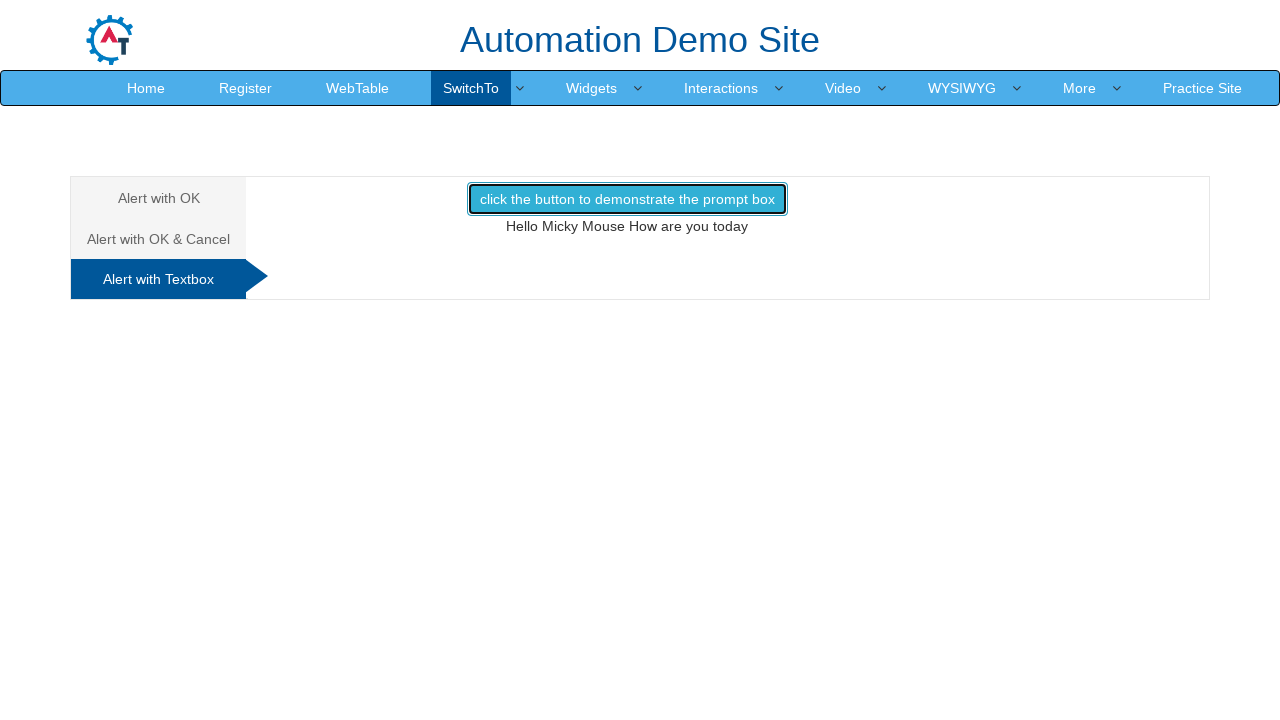